Navigates to a Selenium practice e-commerce site and clicks on the cart header navigation link to access cart/deals functionality

Starting URL: https://rahulshettyacademy.com/seleniumPractise/#/

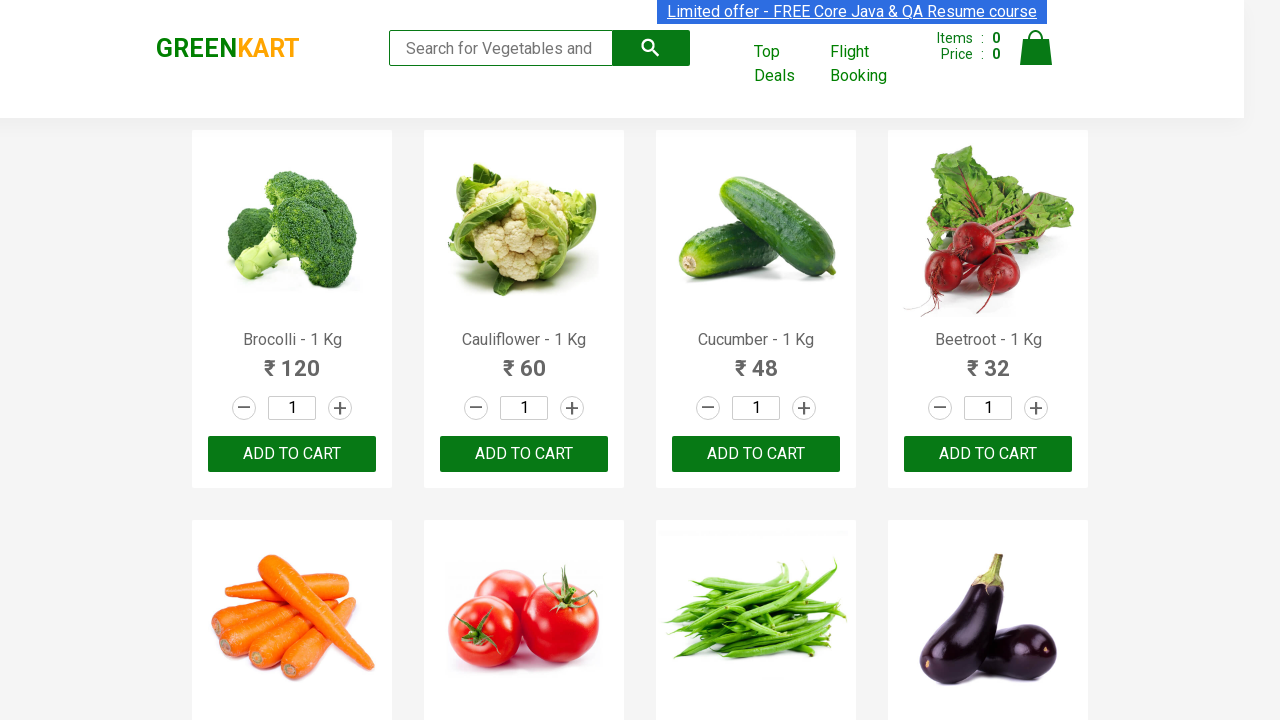

Cart element became visible
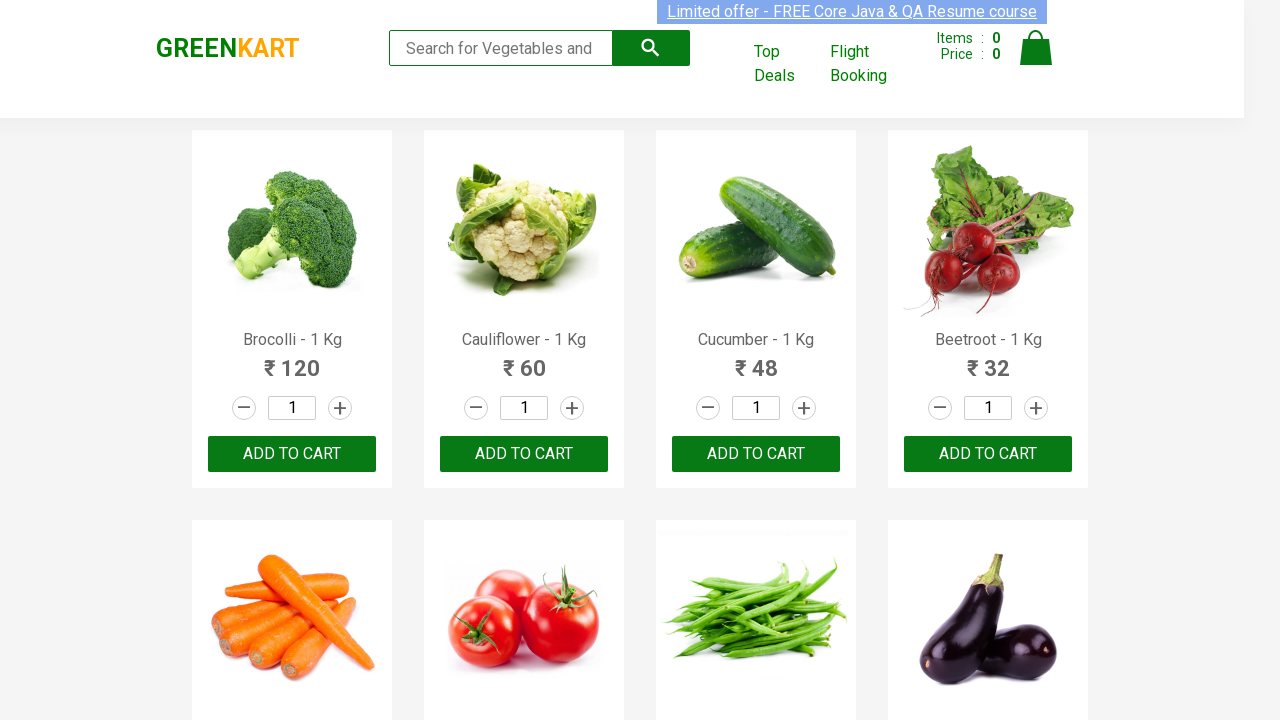

Clicked on the first cart header navigation link to access cart/deals functionality at (852, 12) on .cart .cart-header-navlink >> nth=0
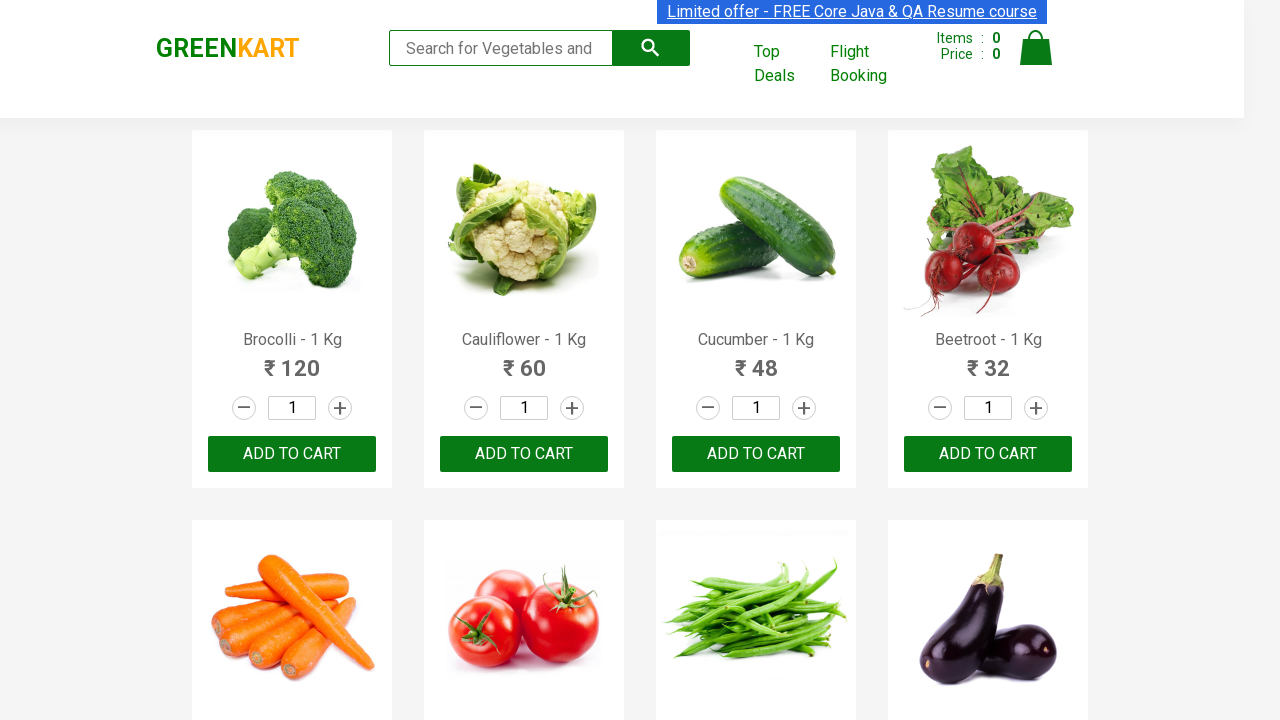

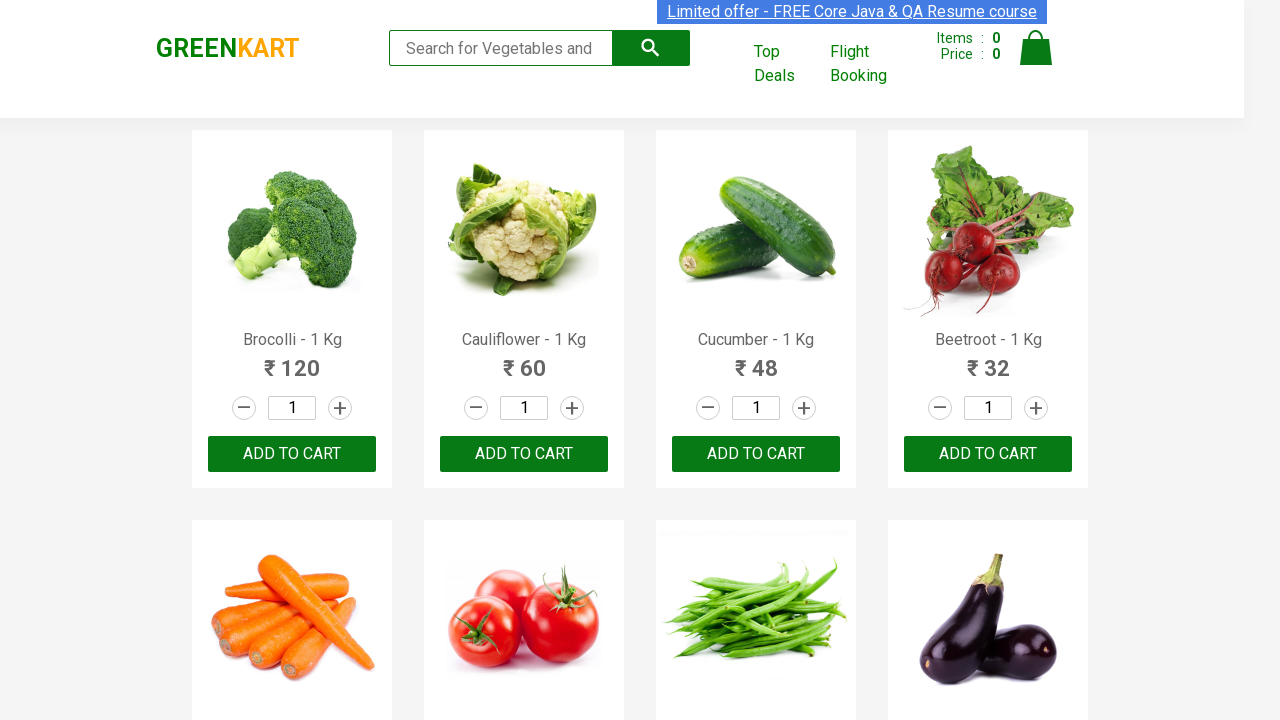